Tests radio button functionality by selecting the male radio button and verifying it becomes checked

Starting URL: https://testautomationpractice.blogspot.com

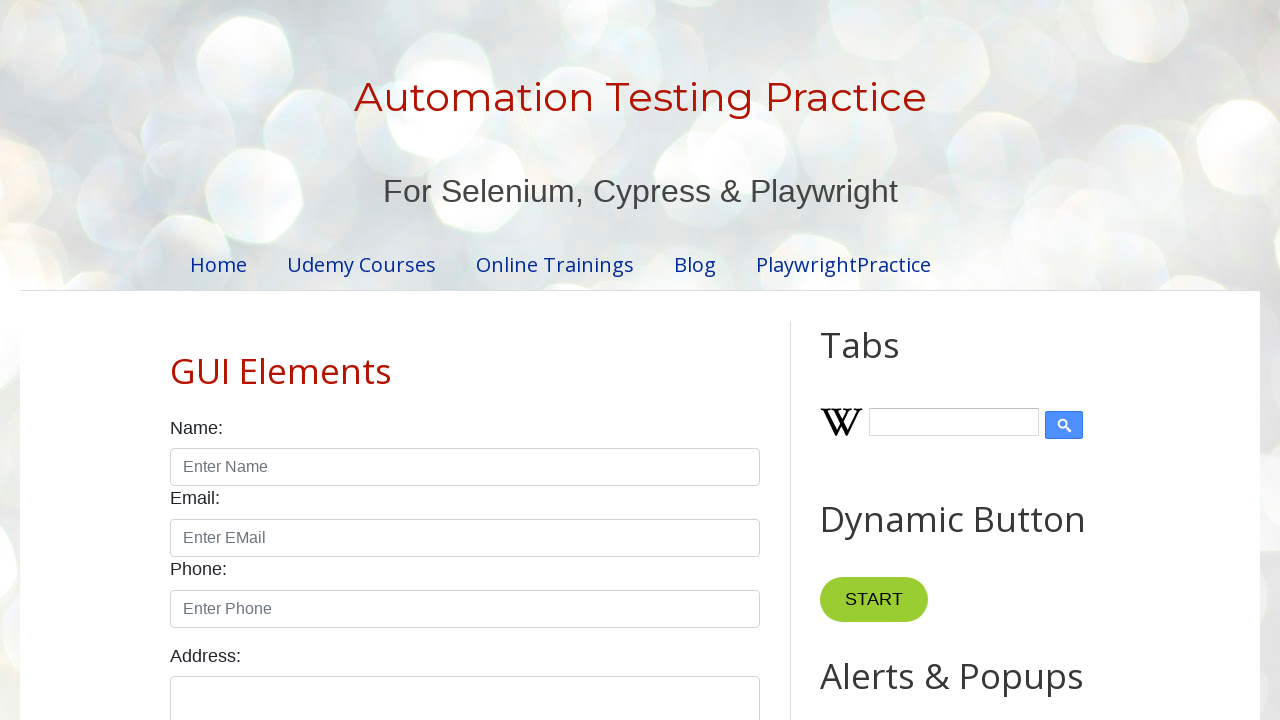

Located the male radio button element
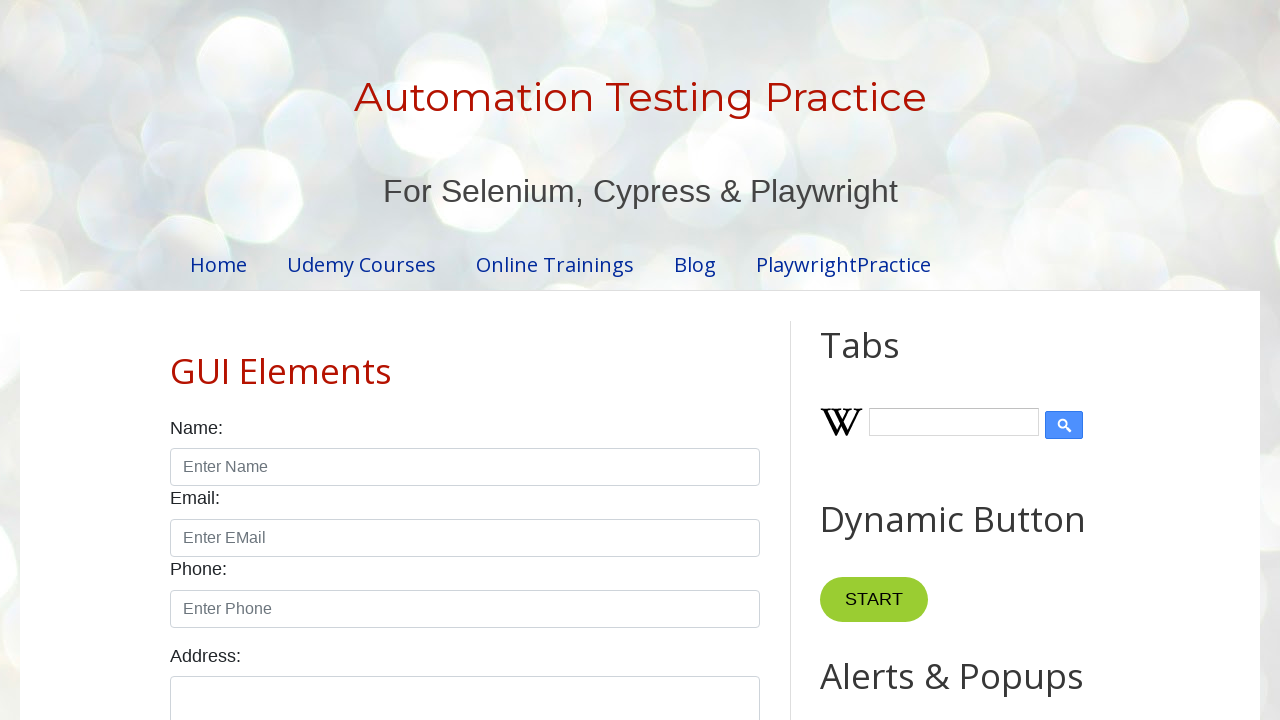

Male radio button became visible
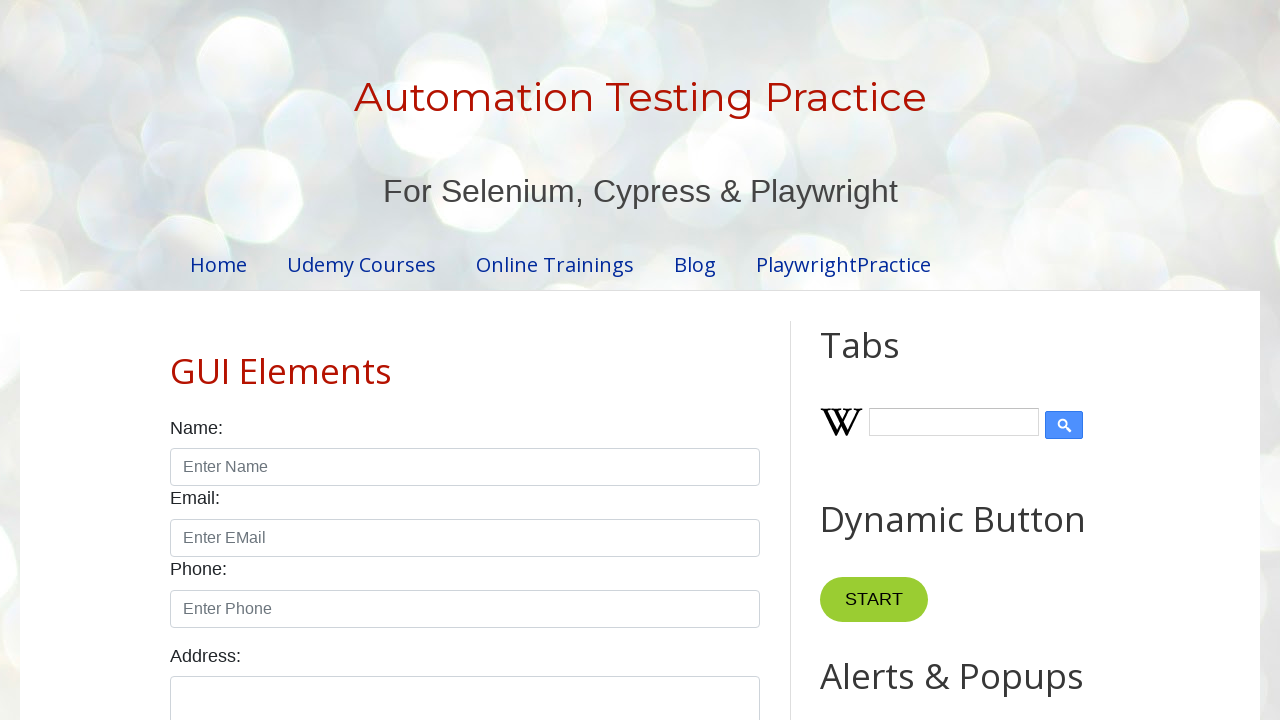

Selected the male radio button at (176, 360) on #male
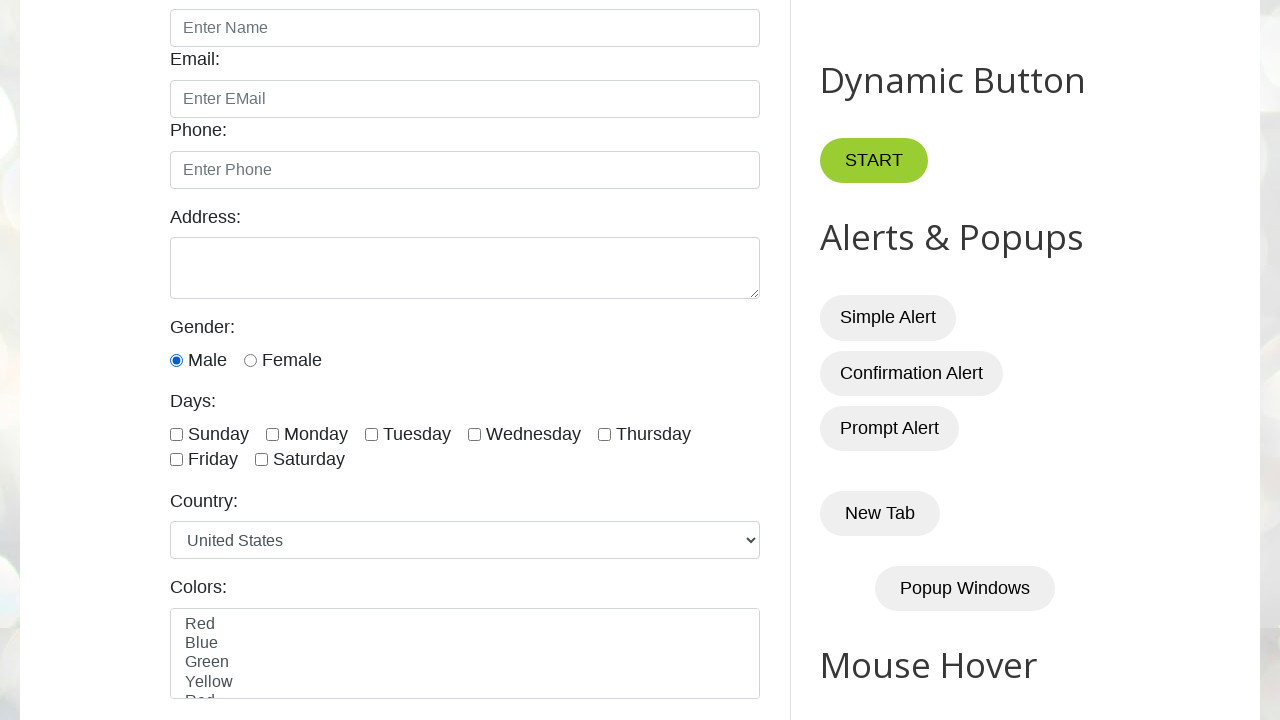

Verified that the male radio button is checked
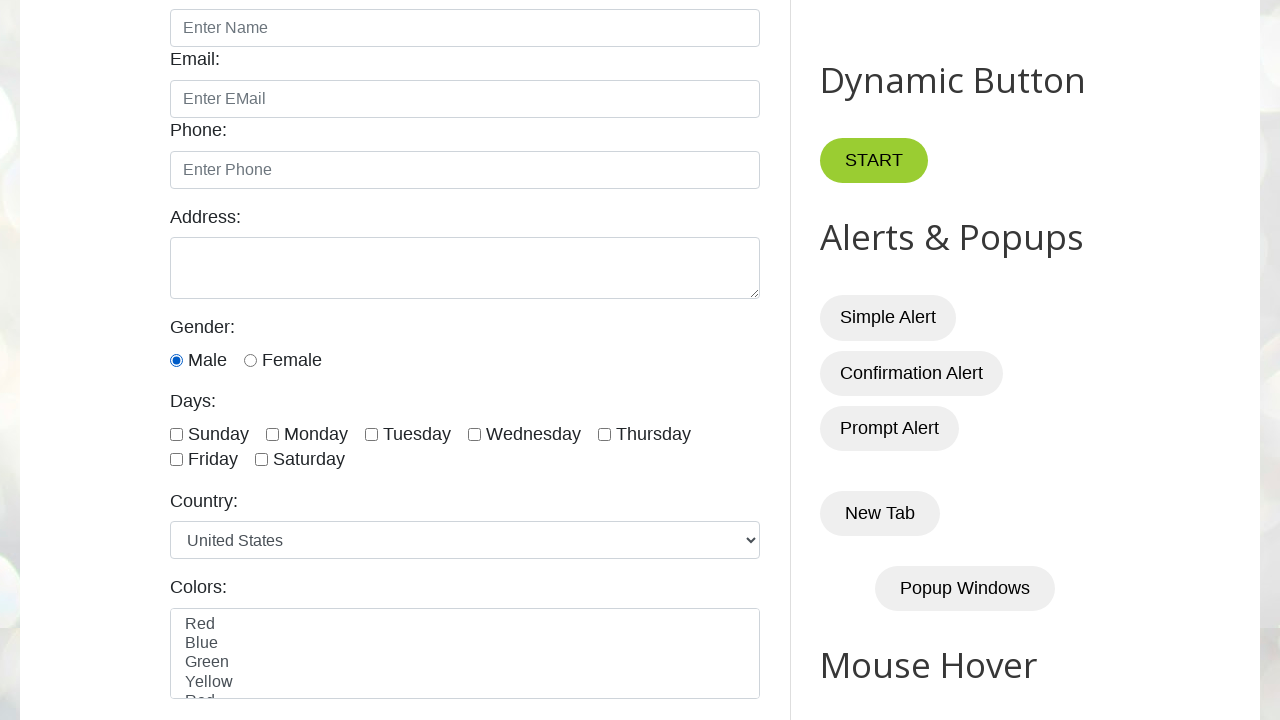

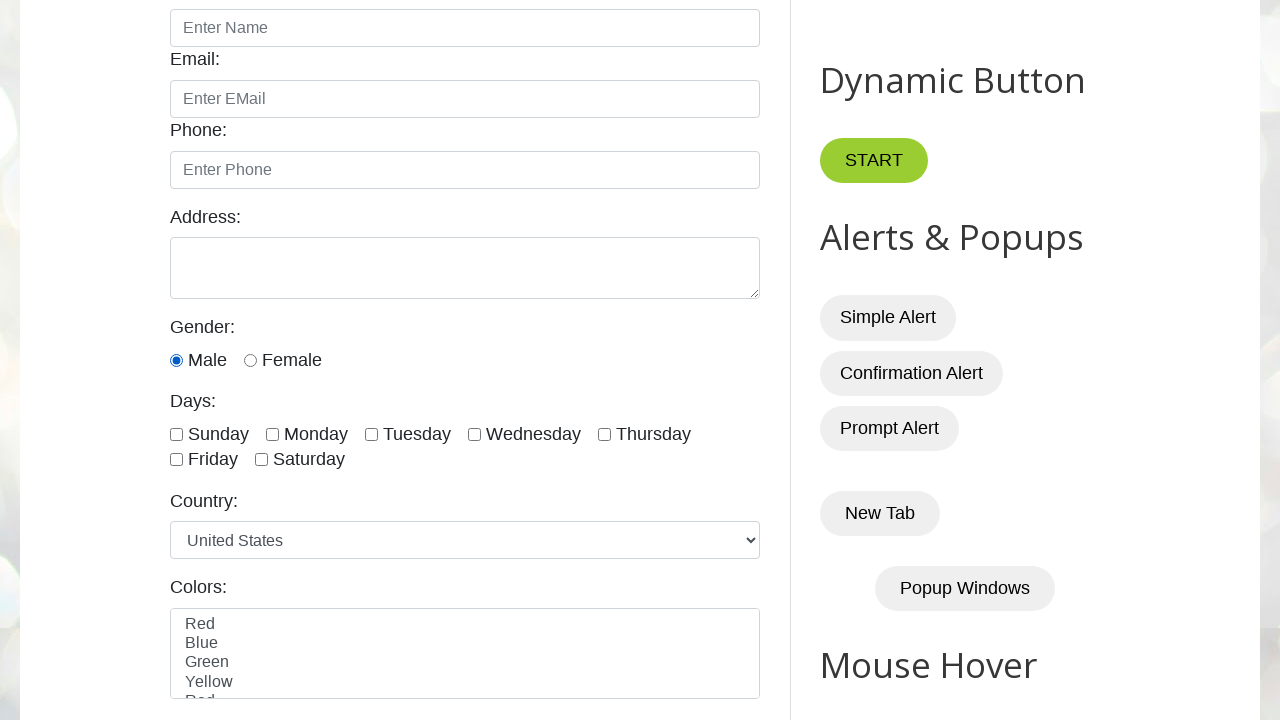